Verifies that social media icons are present in the footer of the login page and that they have valid href attributes linking to social media platforms.

Starting URL: https://opensource-demo.orangehrmlive.com/web/index.php/auth/login

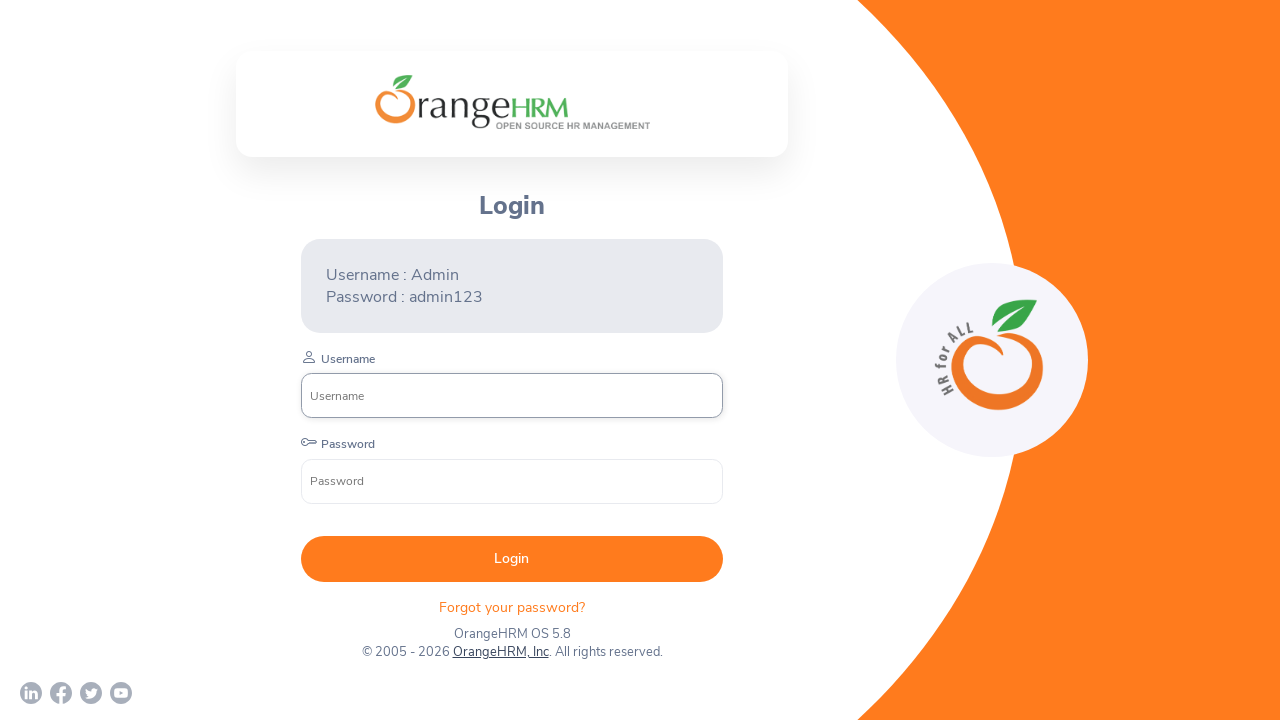

Waited for login page to fully load (networkidle)
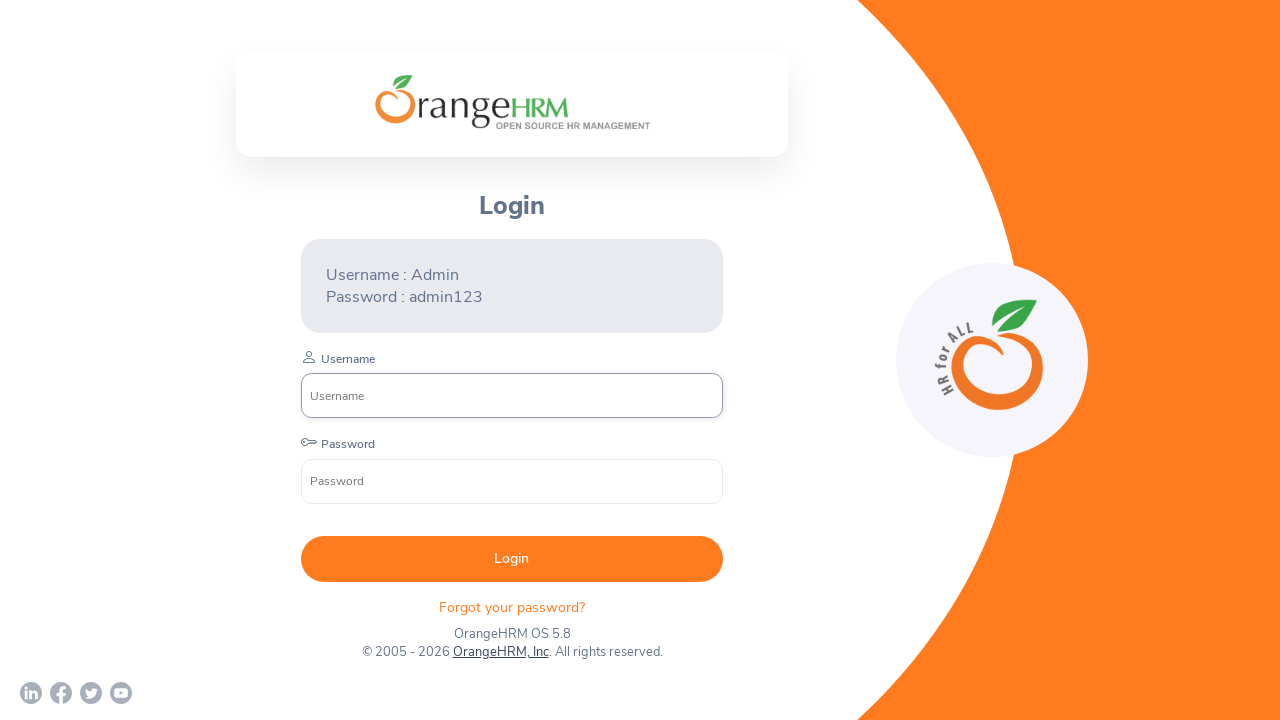

Footer social icons container is visible
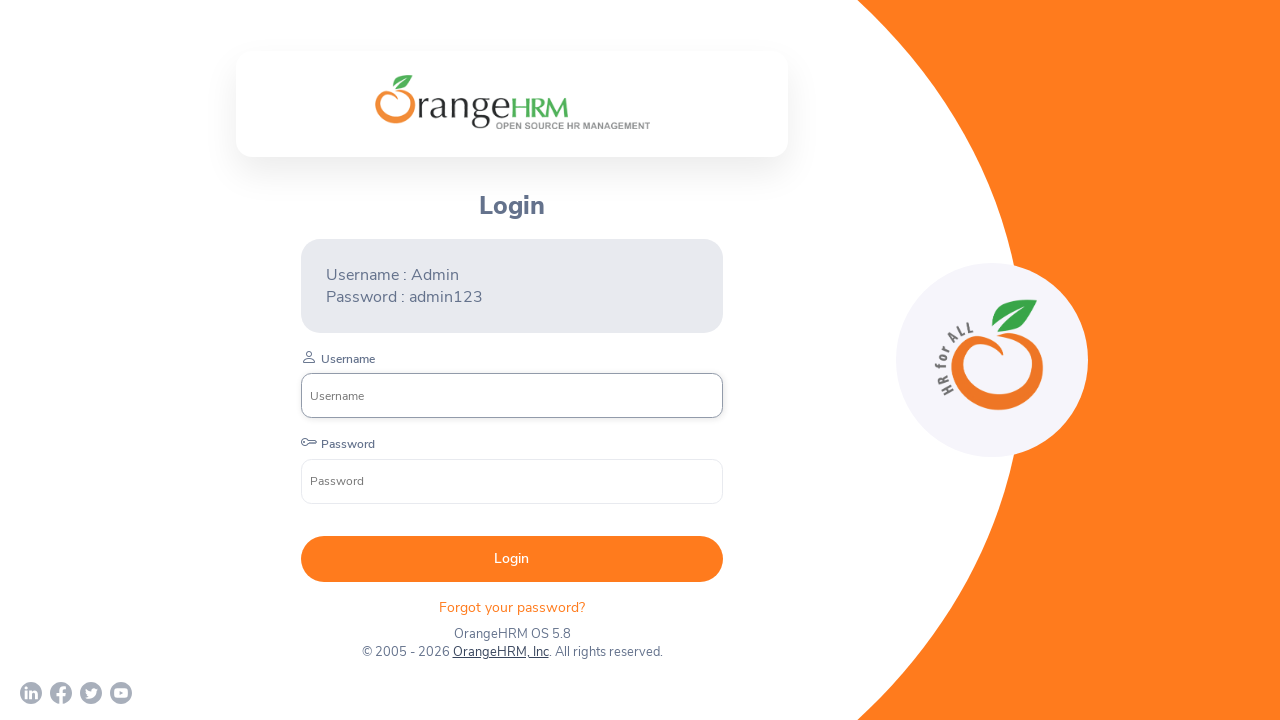

First social media icon is visible
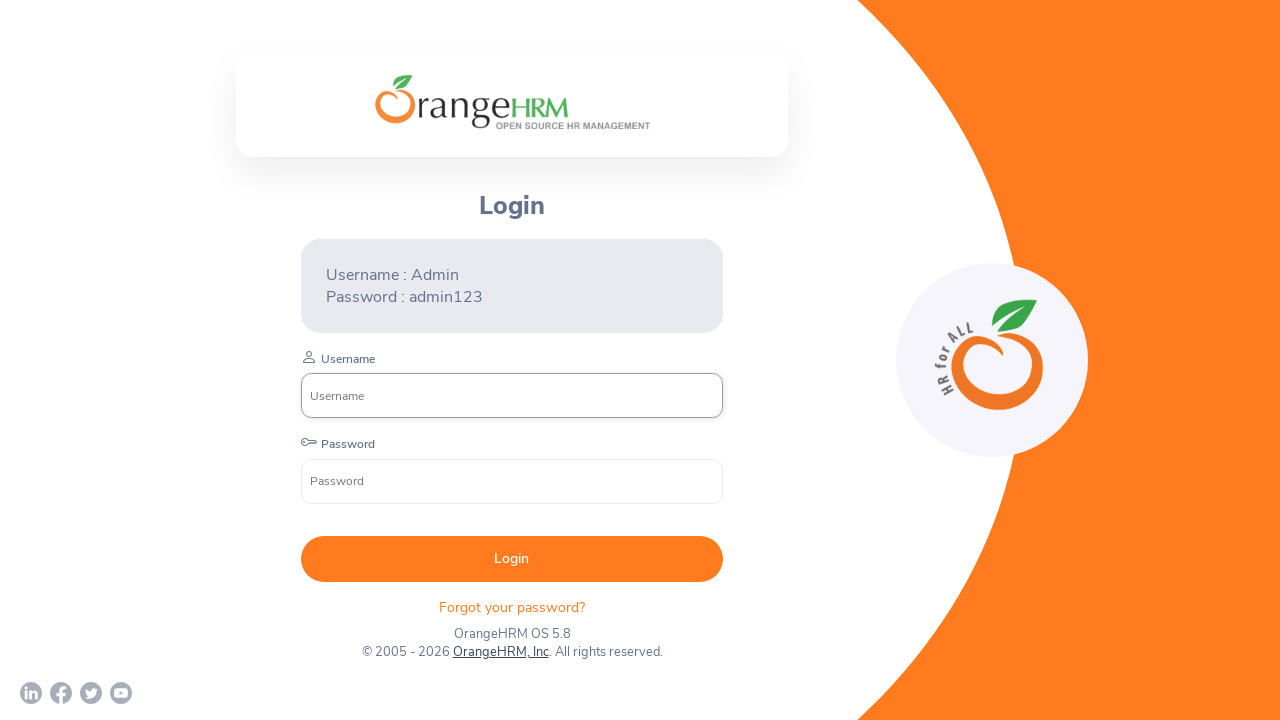

Verified social icon 0 has valid href attribute: https://www.linkedin.com/company/orangehrm/mycompany/
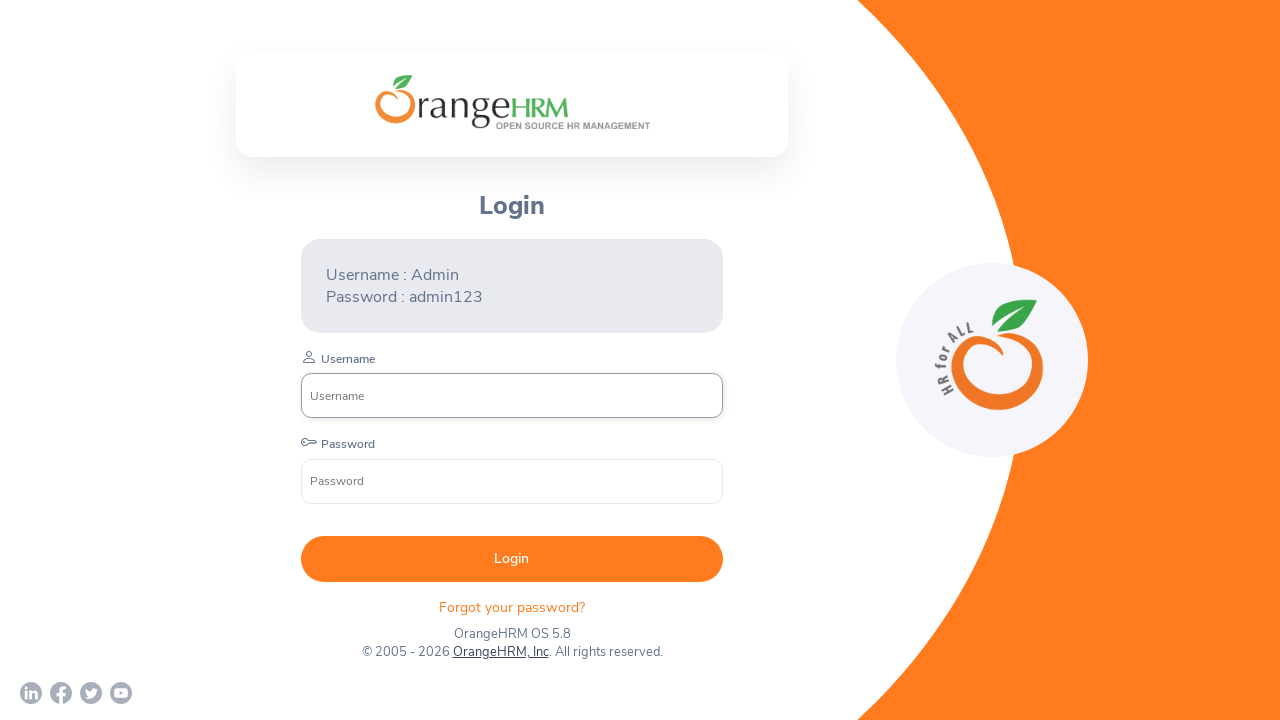

Verified social icon 1 has valid href attribute: https://www.facebook.com/OrangeHRM/
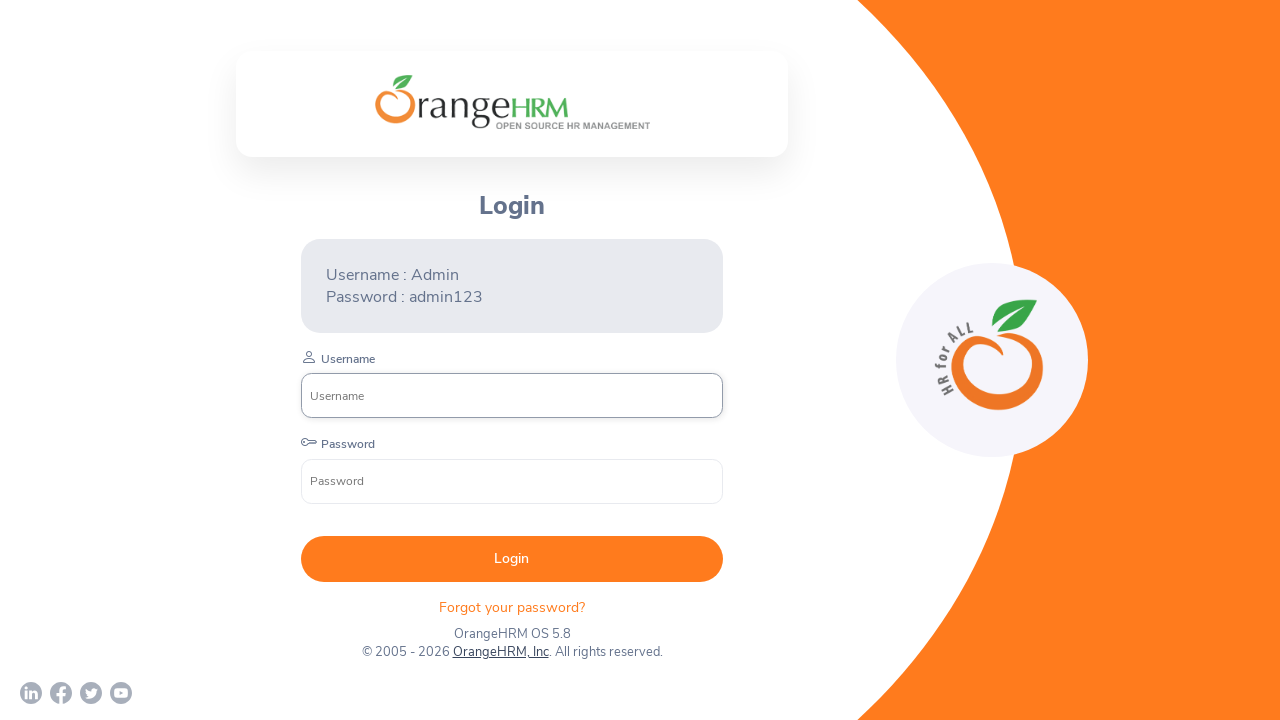

Verified social icon 2 has valid href attribute: https://twitter.com/orangehrm?lang=en
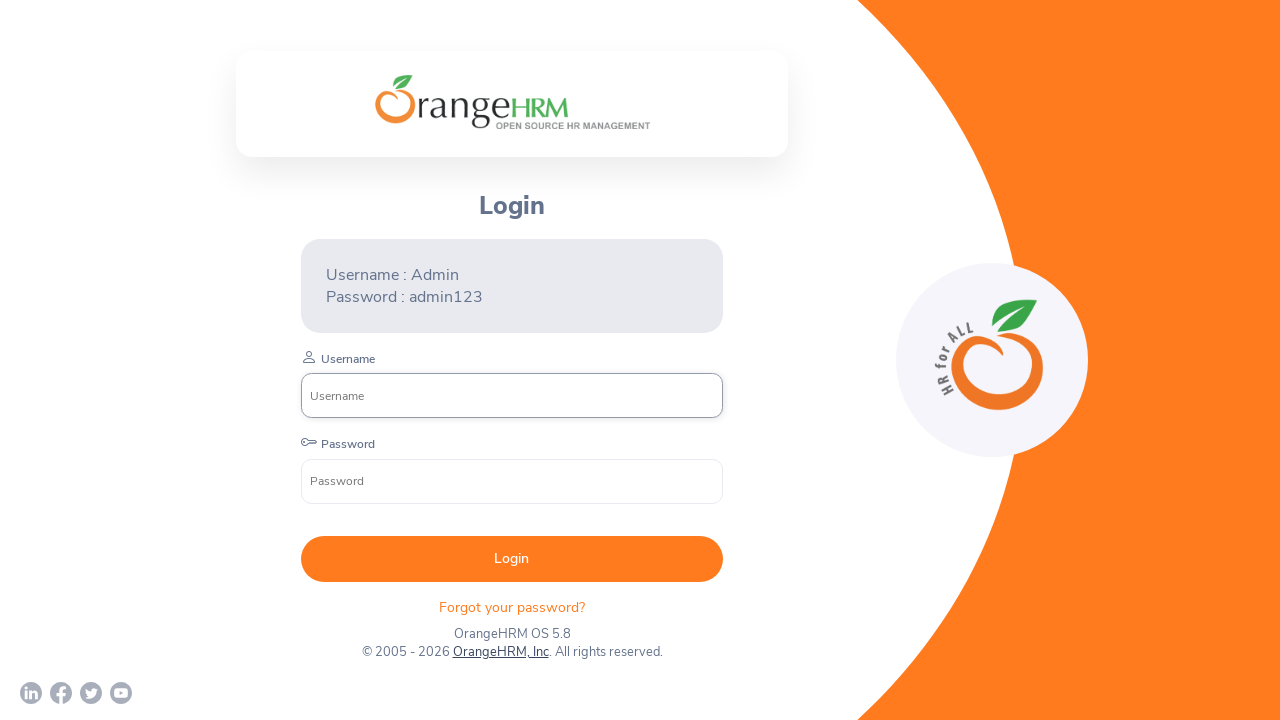

Verified social icon 3 has valid href attribute: https://www.youtube.com/c/OrangeHRMInc
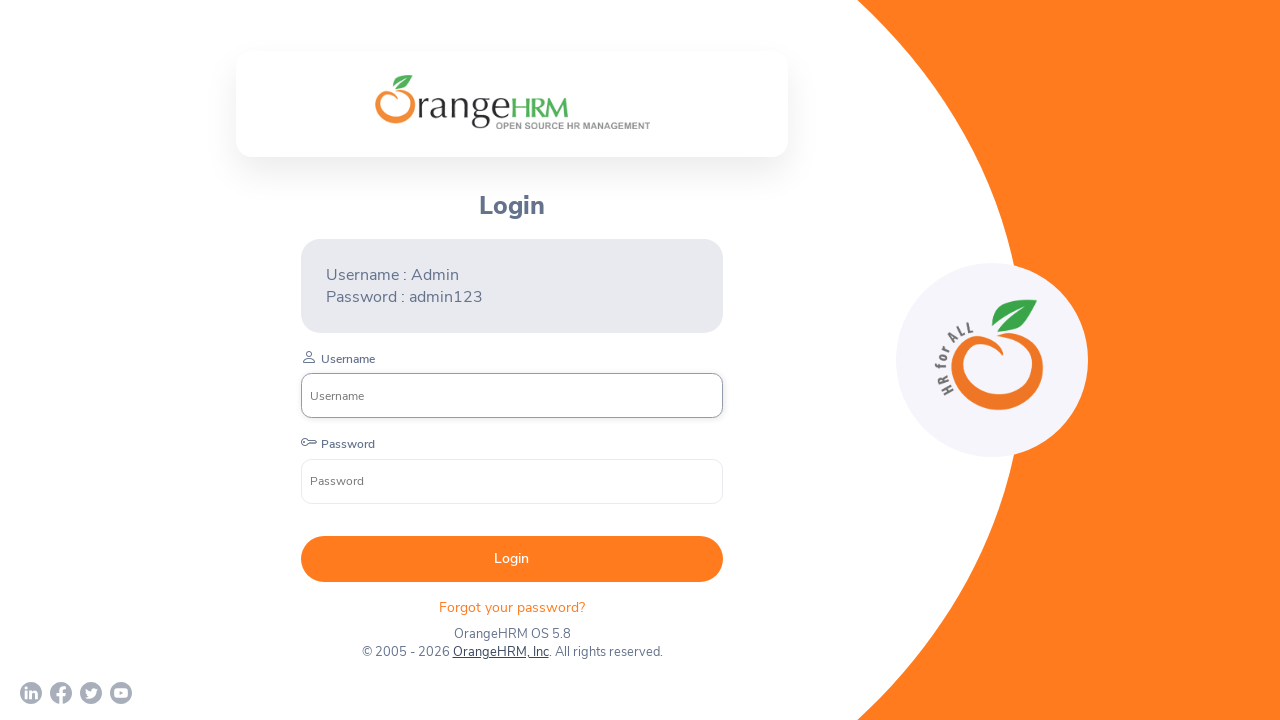

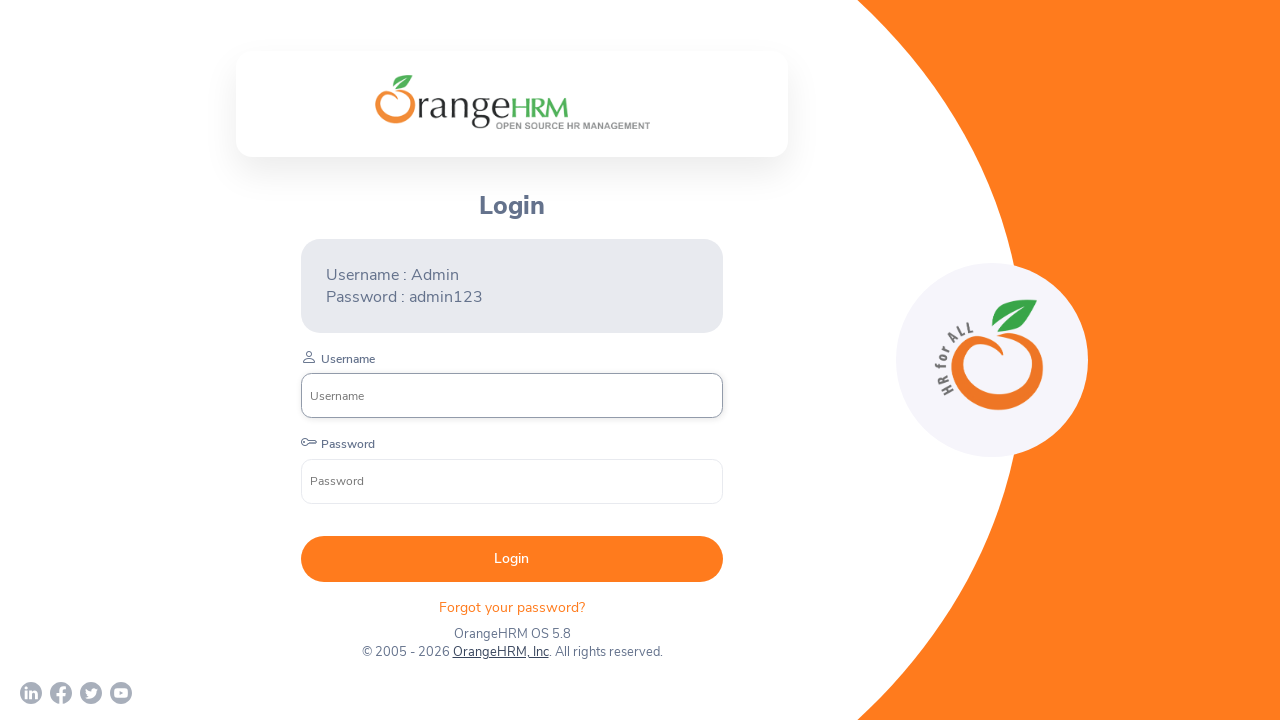